Tests an autosuggest dropdown field by typing a partial country name ("ind") into the input field on a practice website.

Starting URL: https://rahulshettyacademy.com/dropdownsPractise/

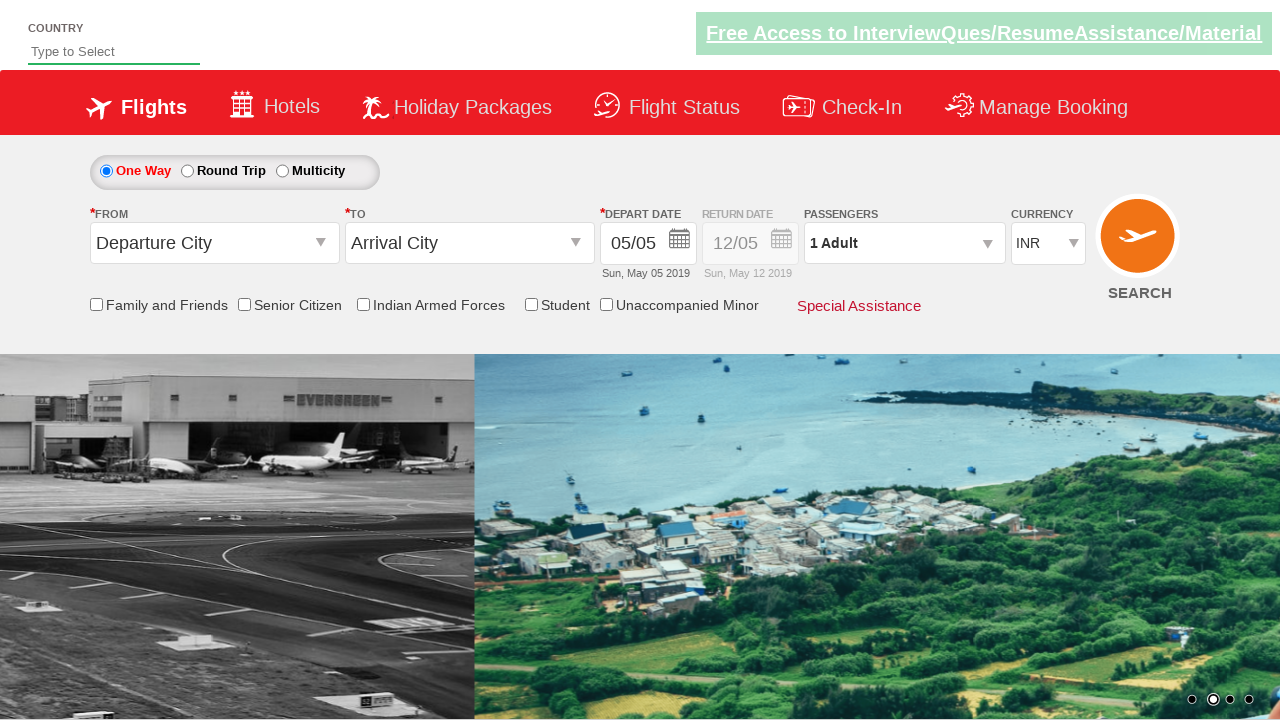

Typed 'ind' into autosuggest input field on #autosuggest
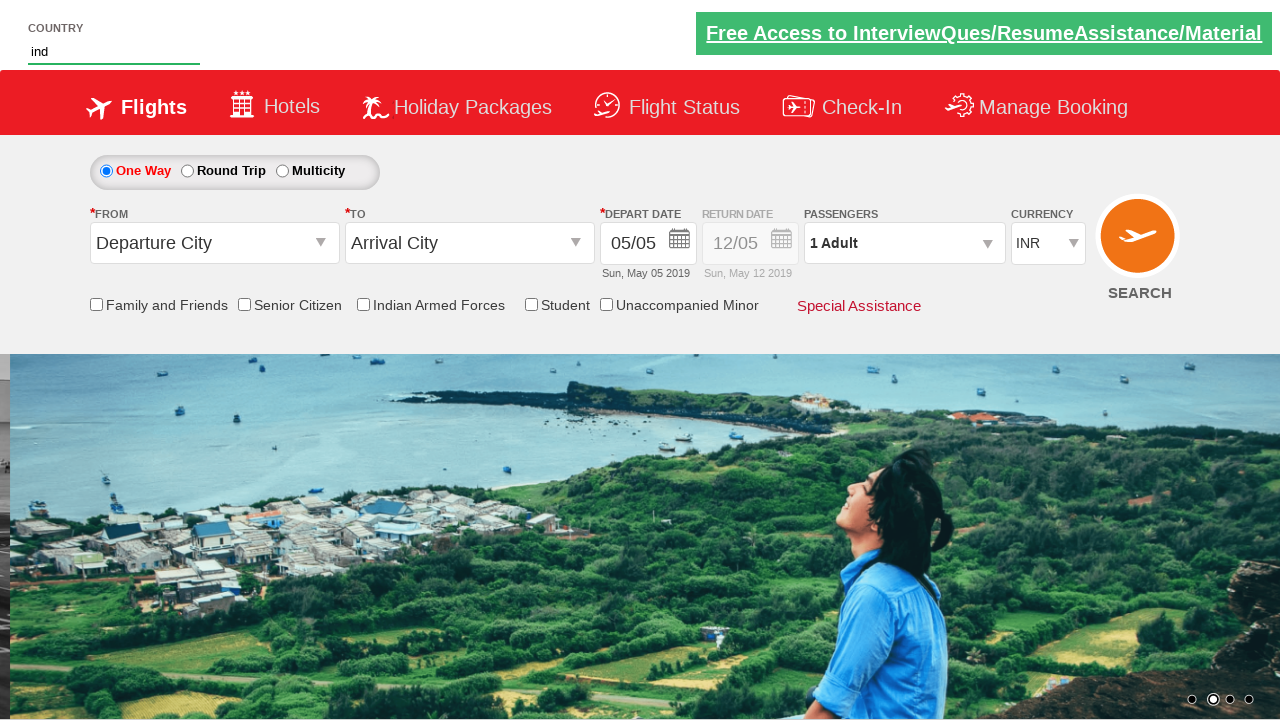

Autosuggest dropdown options loaded
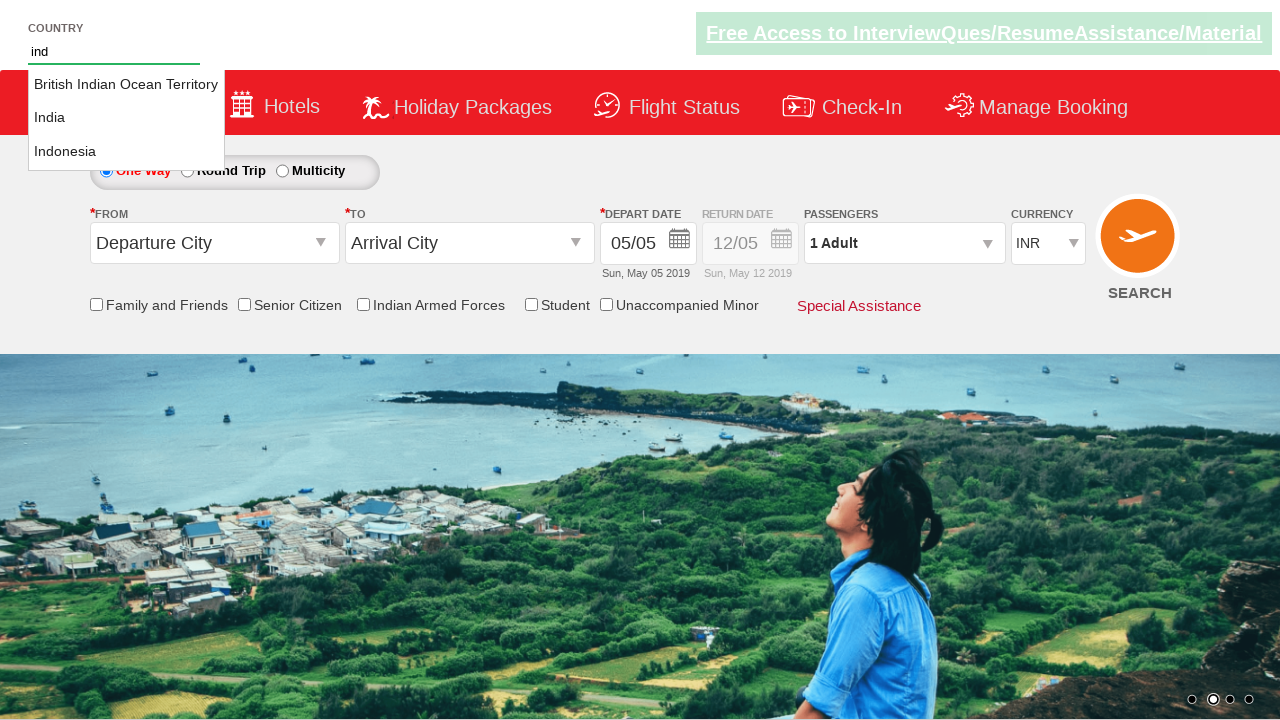

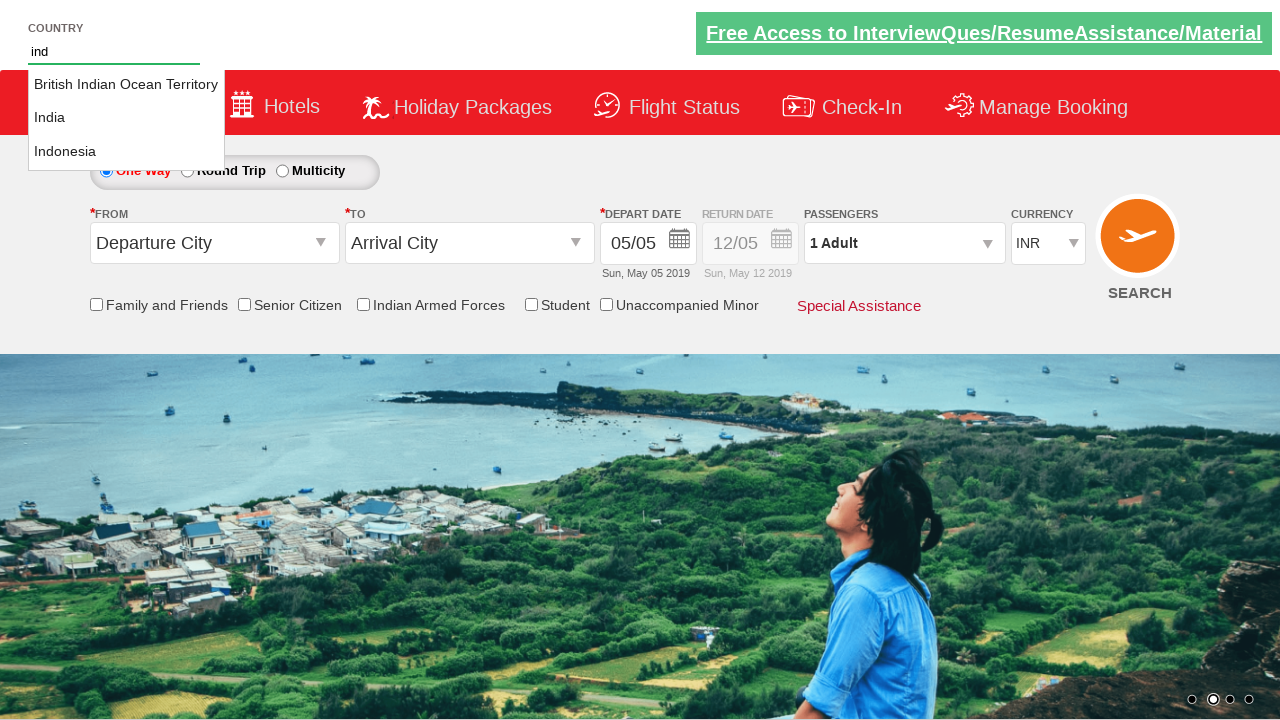